Tests wait functionality by clicking a button that triggers a delayed text field appearance, then filling the field

Starting URL: https://www.hyrtutorials.com/p/waits-demo.html

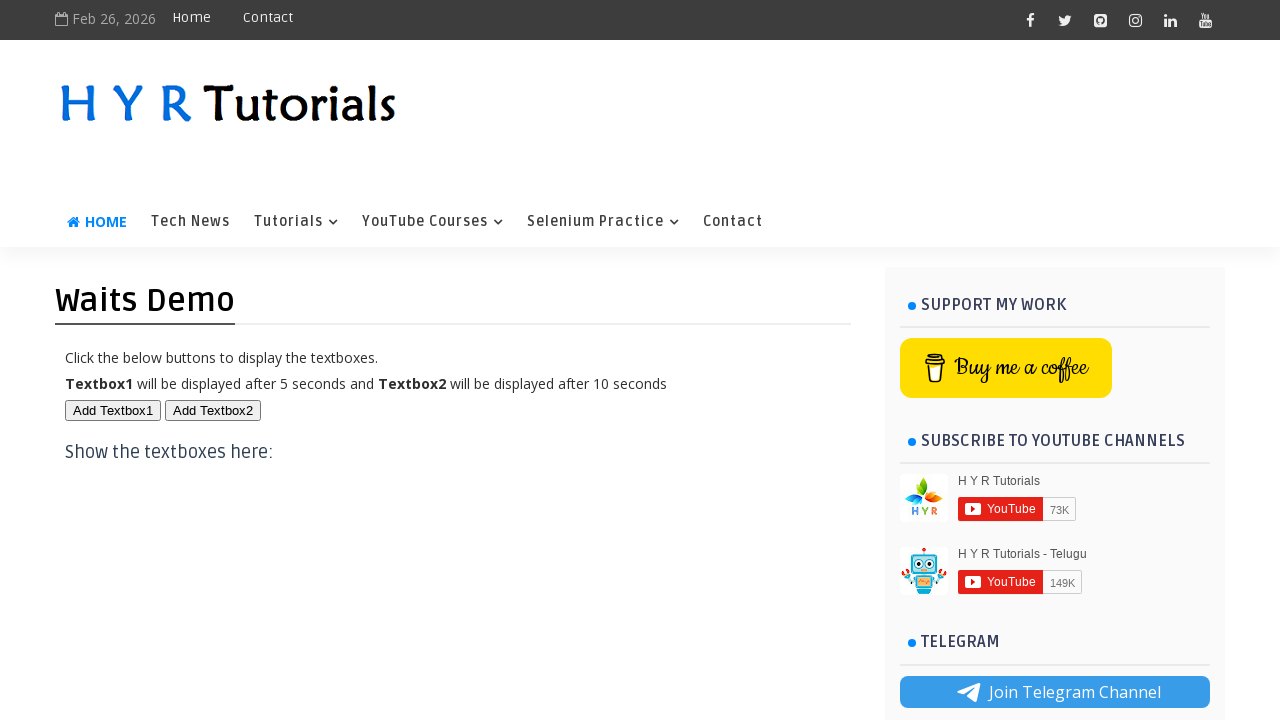

Clicked button to trigger delayed text field appearance at (113, 410) on #btn1
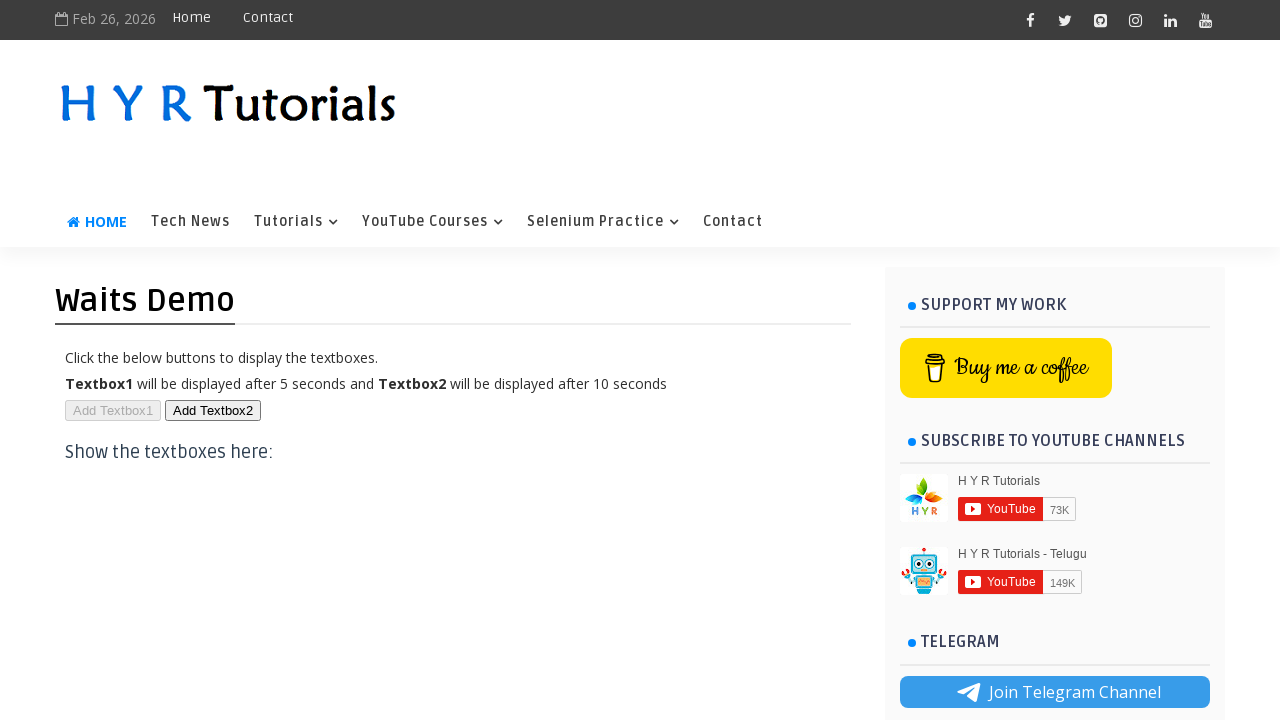

Text field appeared and became visible
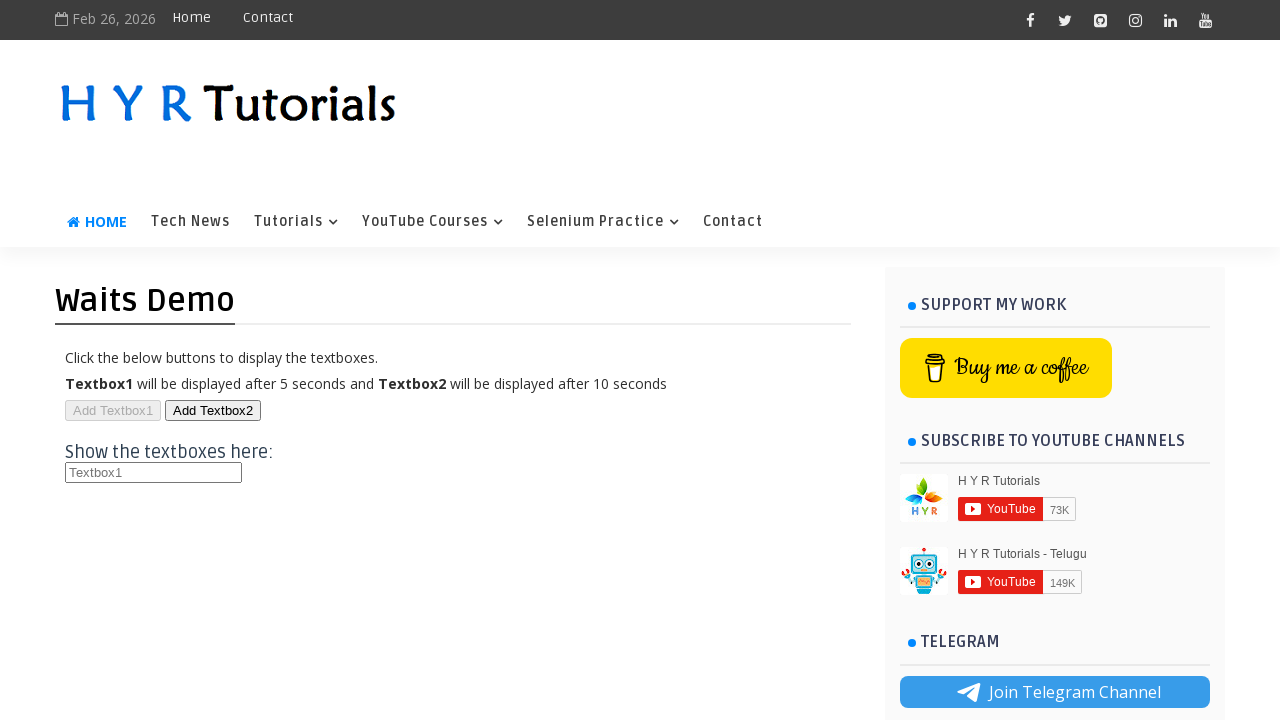

Filled text field with 'sumit' on #txt1
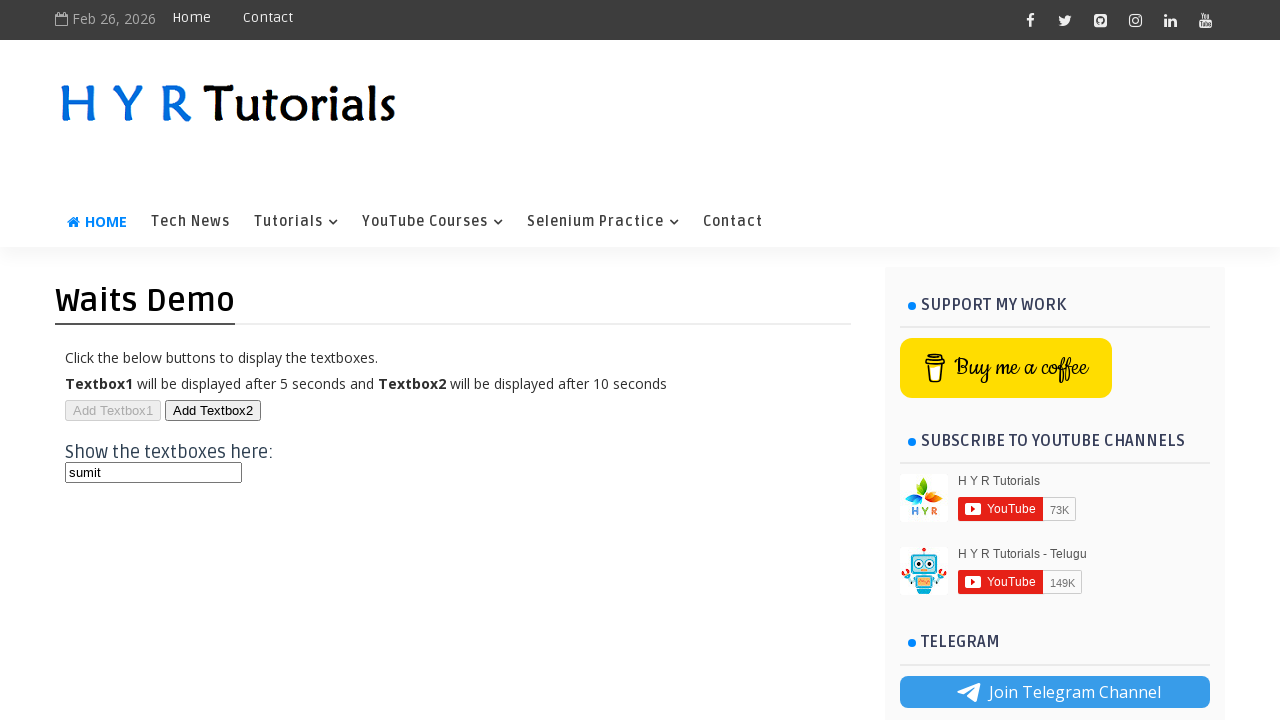

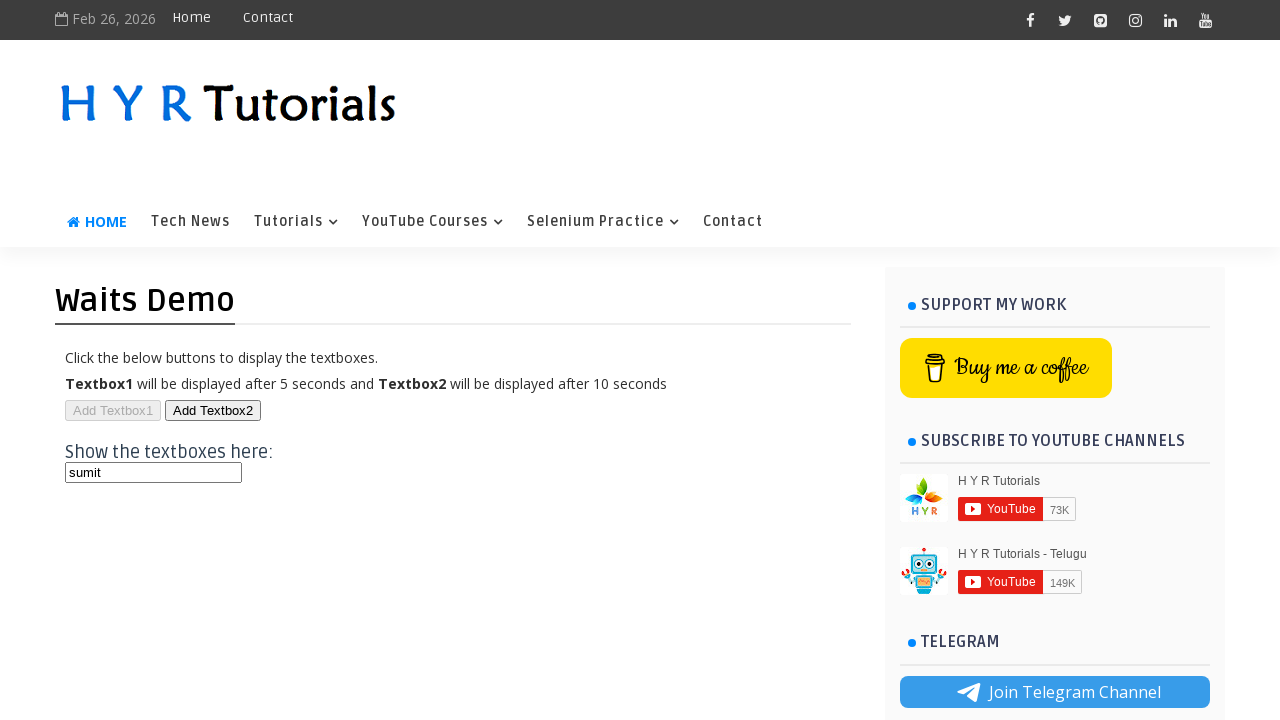